Tests website navigation by clicking on About and Contact links and verifying the URLs change correctly

Starting URL: https://qaroutingtest.ccbp.tech/

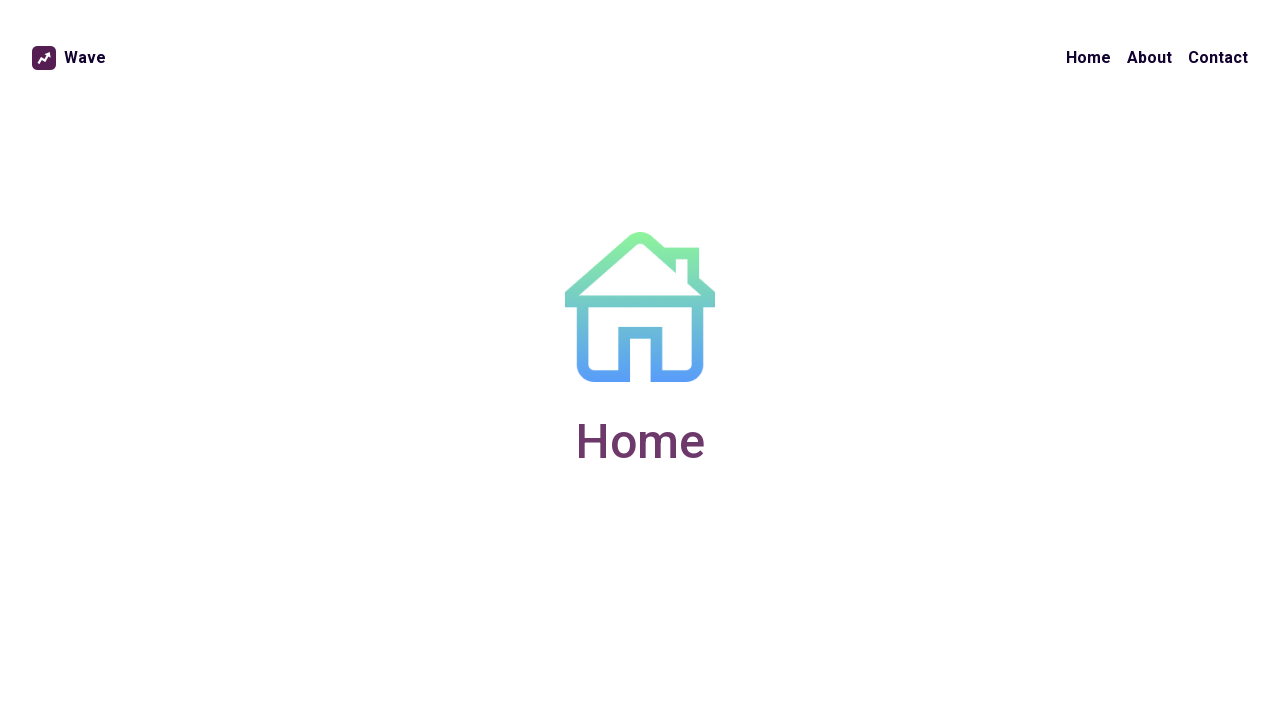

Clicked on About link at (1150, 58) on a:has-text('About')
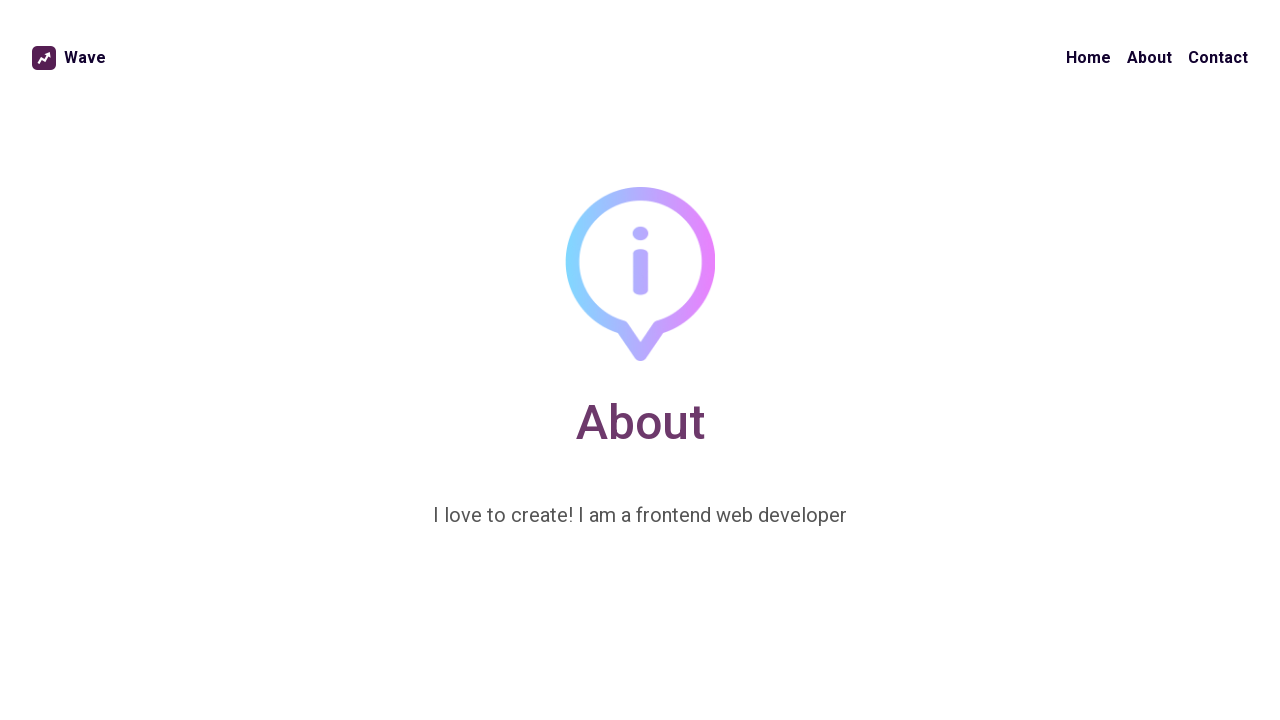

Verified navigation to About page - URL changed to /about
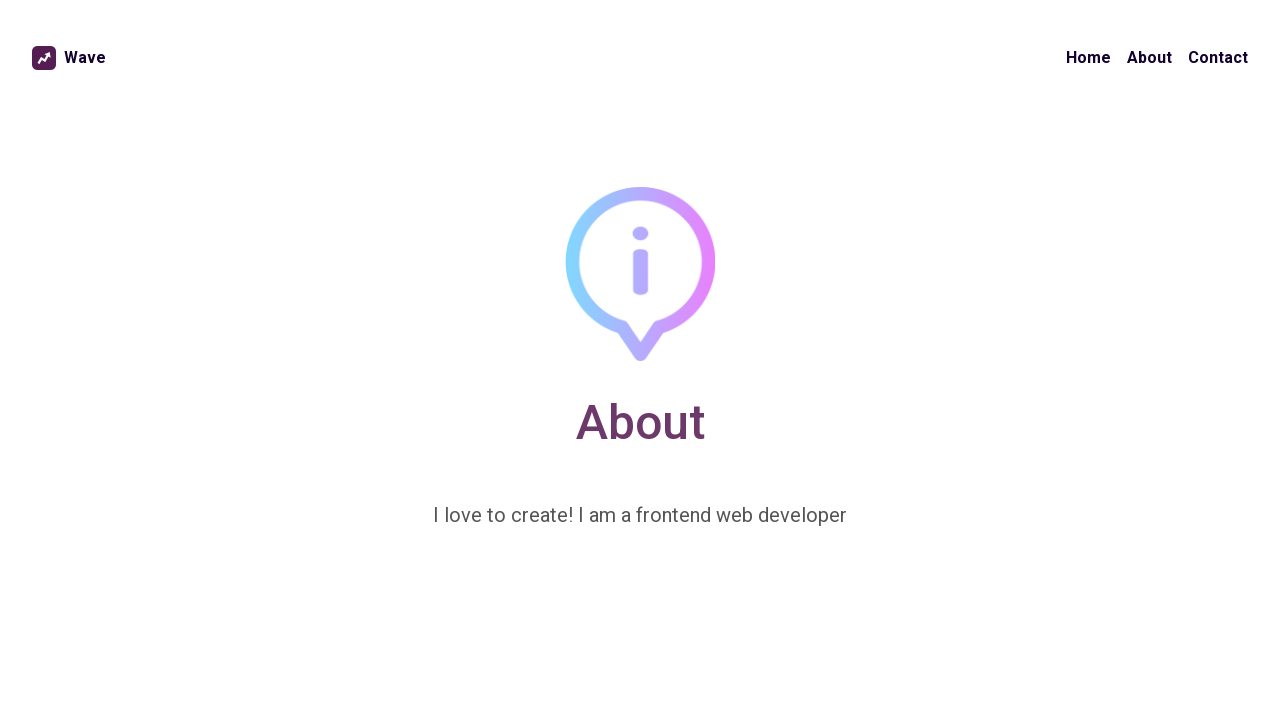

Clicked on Contact link at (1218, 58) on a:has-text('Contact')
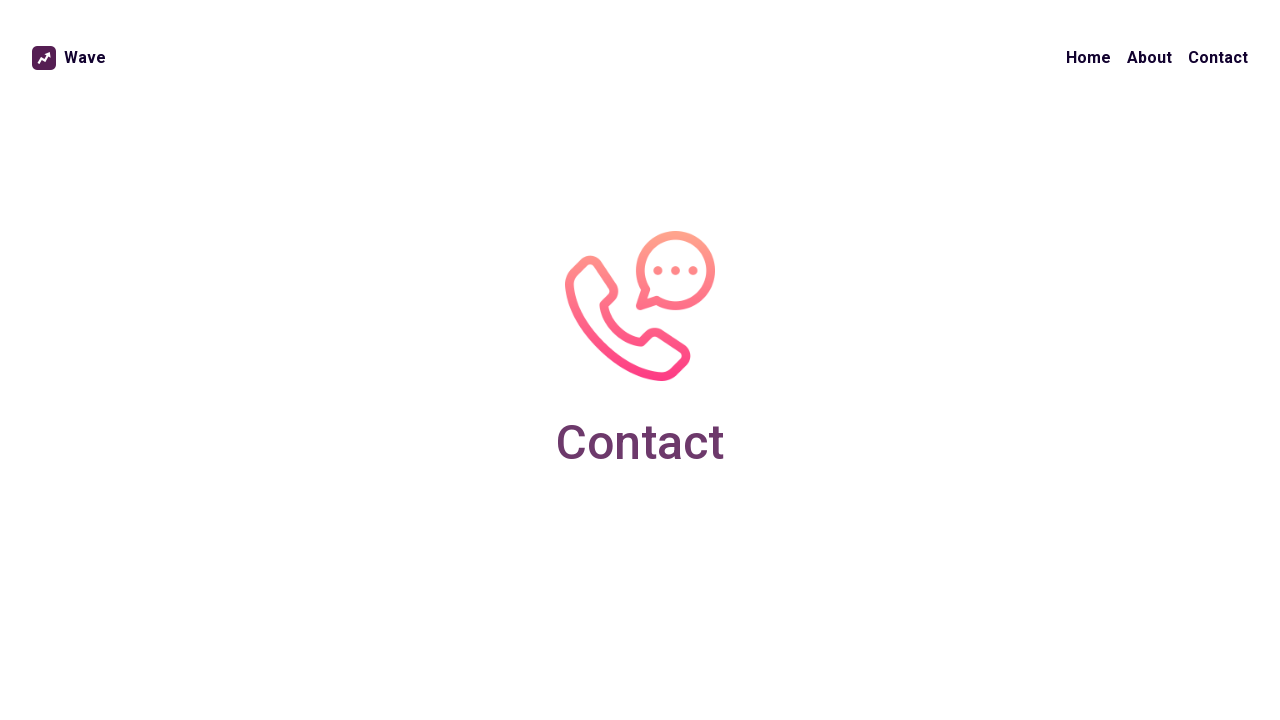

Verified navigation to Contact page - URL changed to /contact
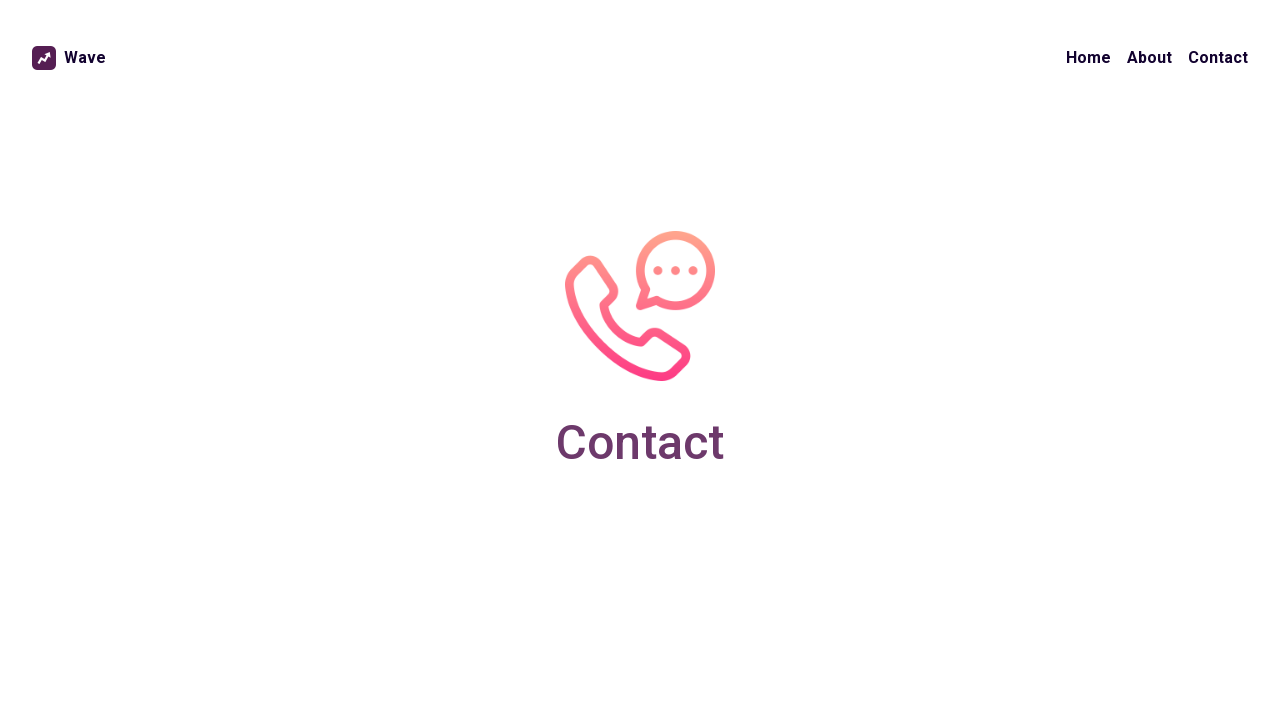

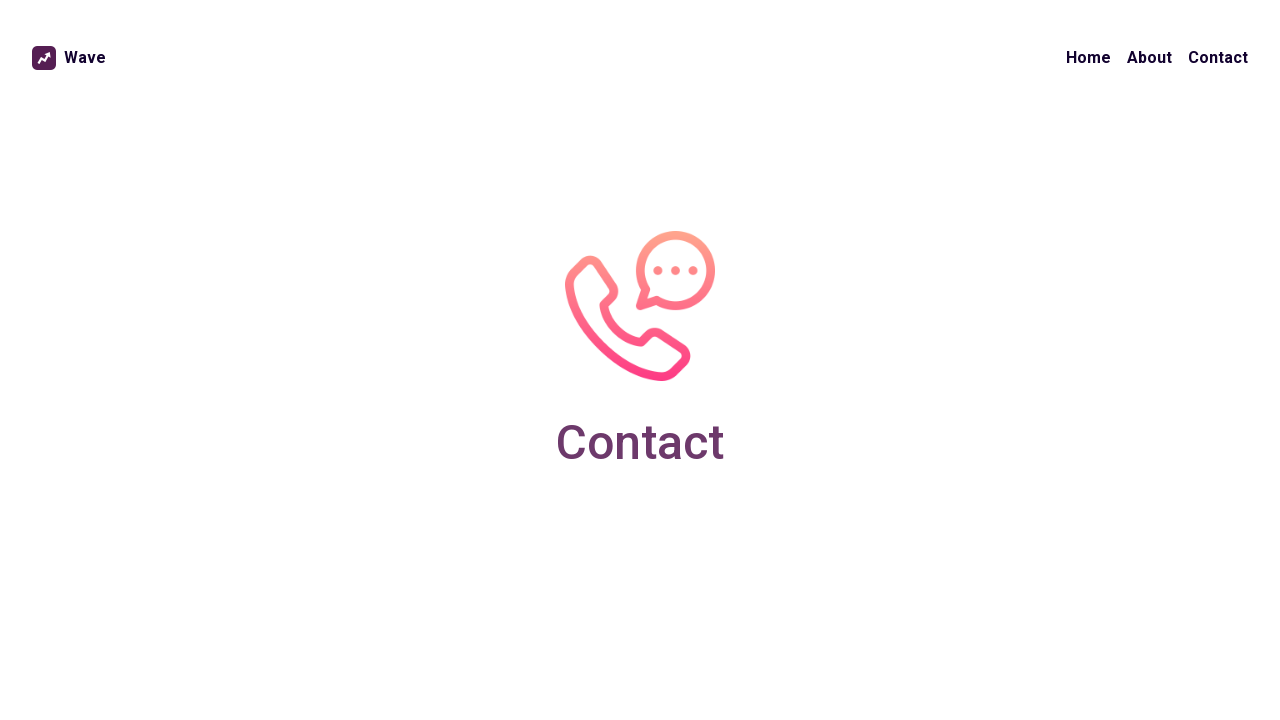